Navigates to About Us page and clicks the email button in the consultant card

Starting URL: https://famcare.app

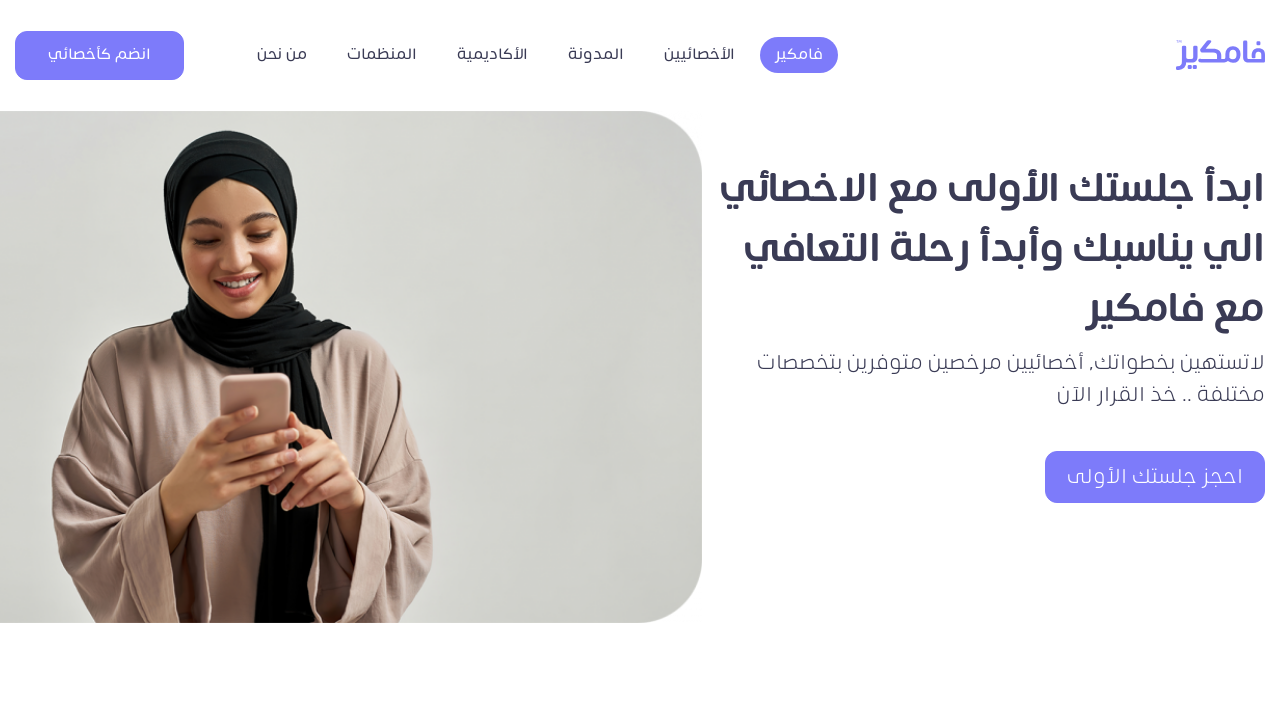

Clicked 'About Us' button to navigate at (282, 55) on xpath=//*[@title = 'من نحن']
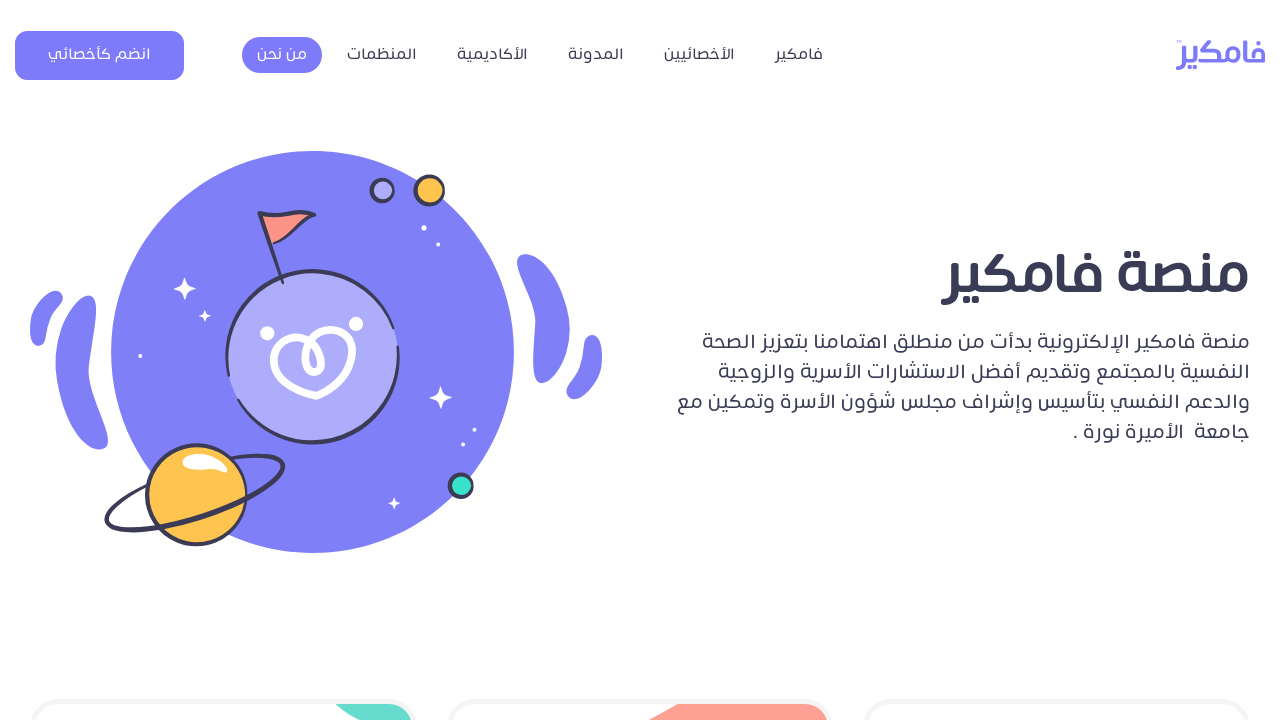

Clicked email button in the consultant card at (223, 360) on xpath=/html/body/div[1]/section[2]/div/div/div[3]/div/div[6]/a
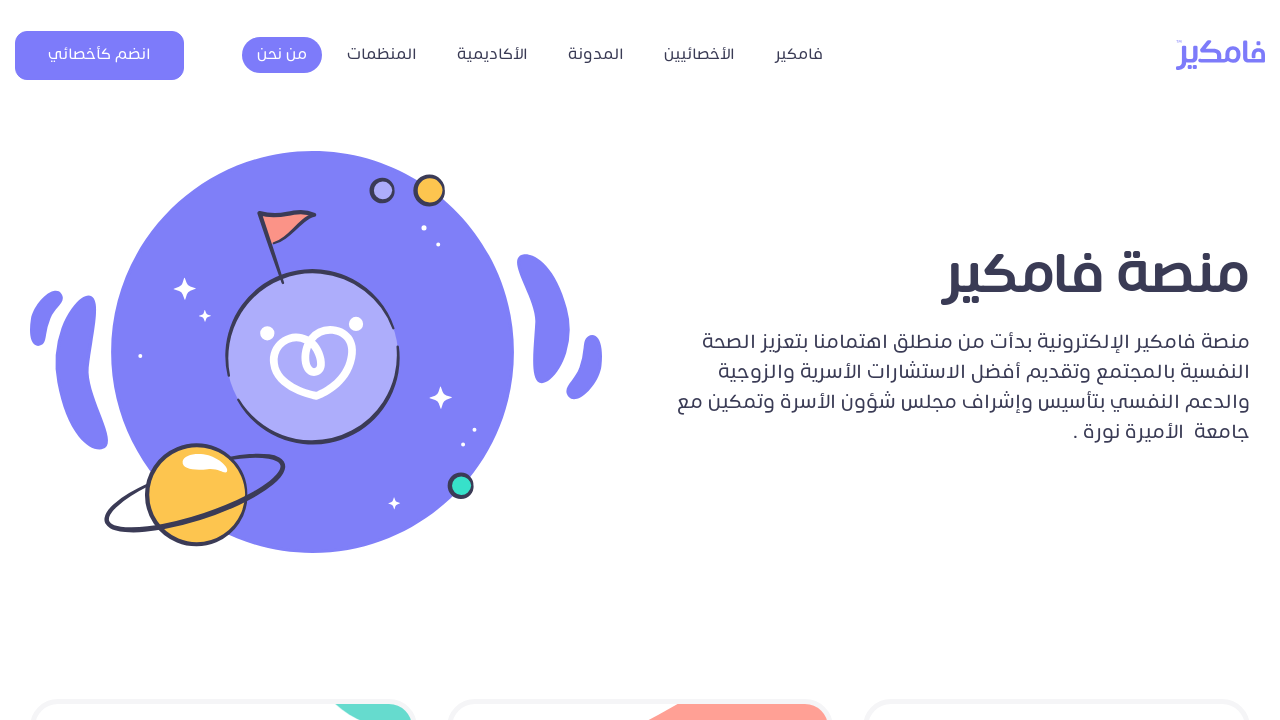

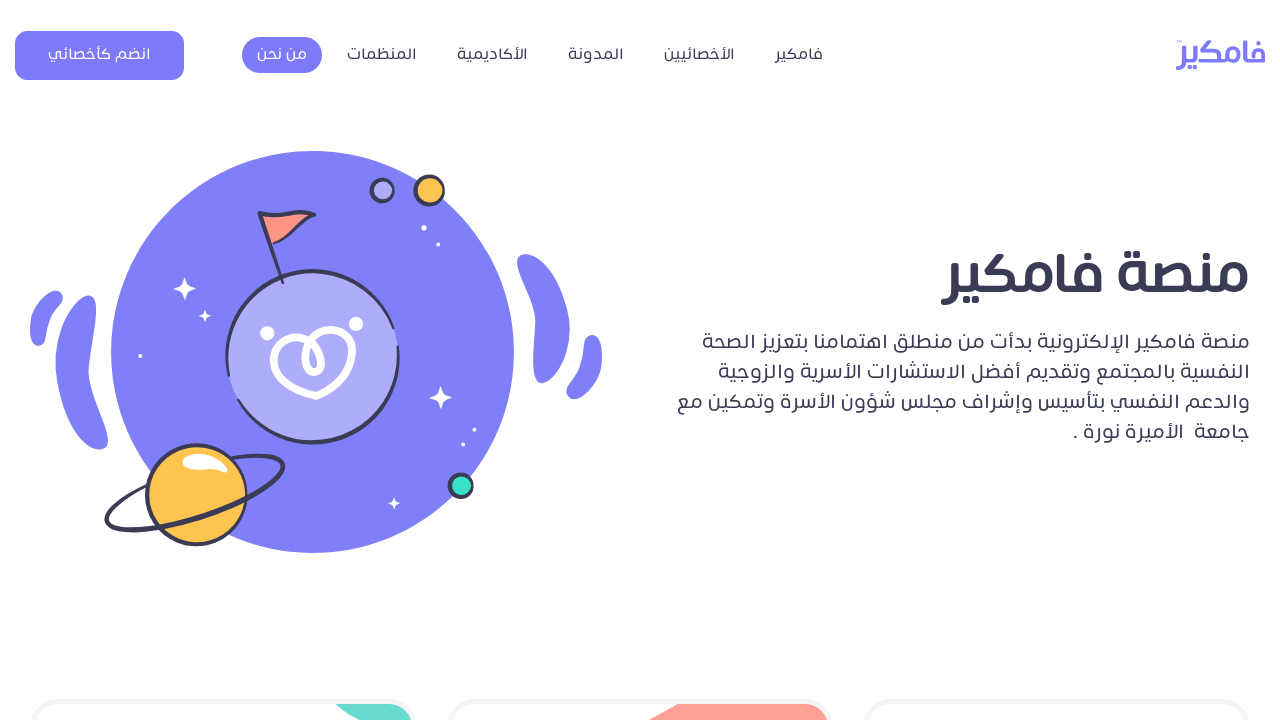